Tests the new tab functionality by clicking the New Tab button and verifying a sample page opens.

Starting URL: https://demoqa.com/browser-windows

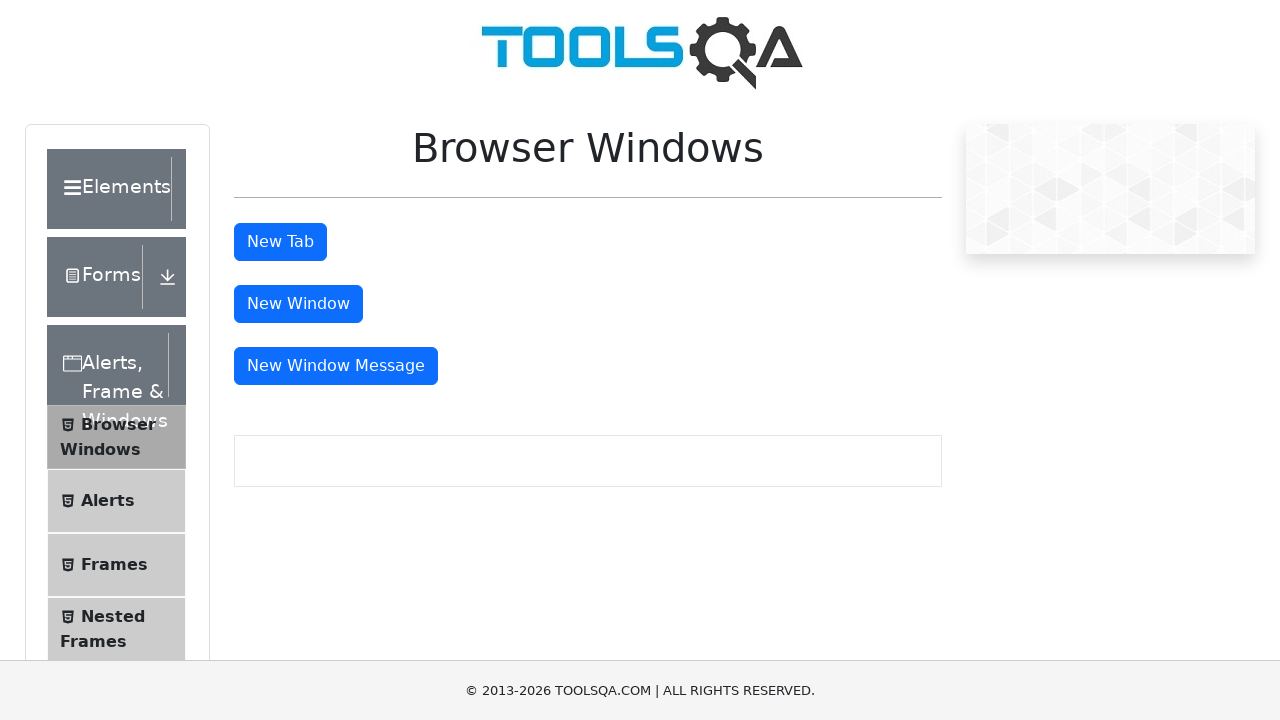

Clicked New Tab button to open a new tab at (280, 242) on #tabButton
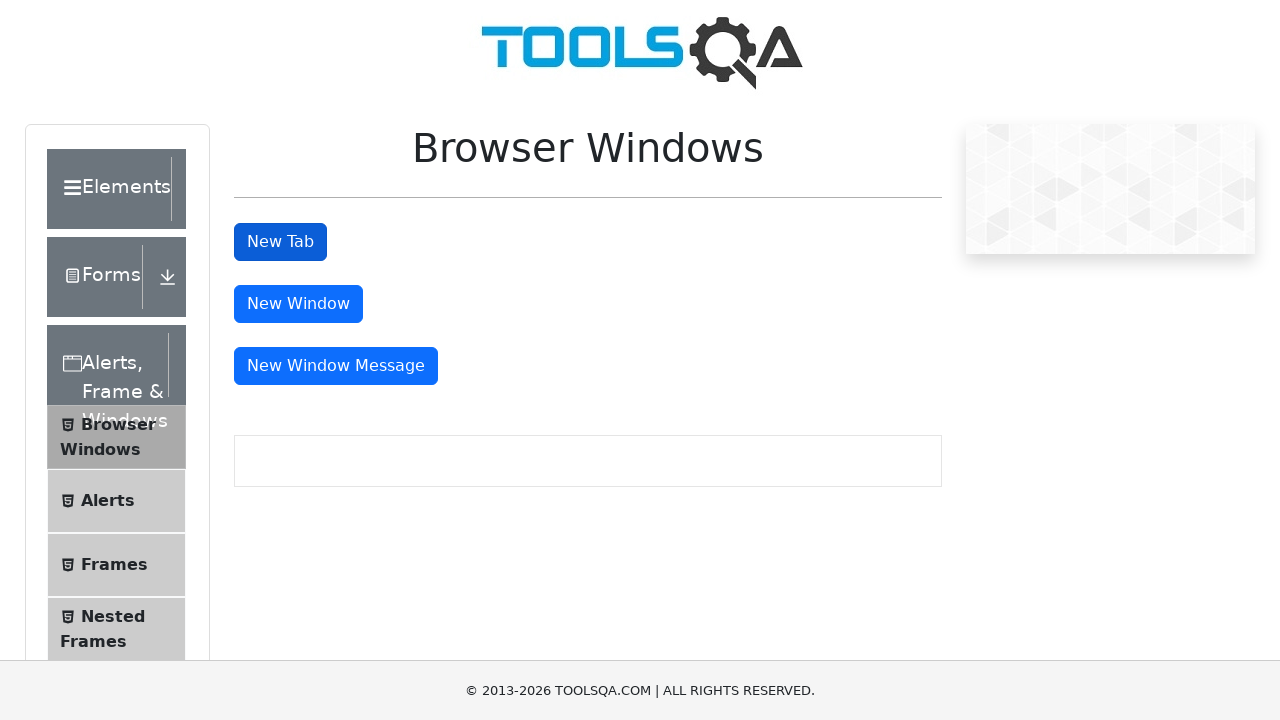

Captured the new page object from the new tab
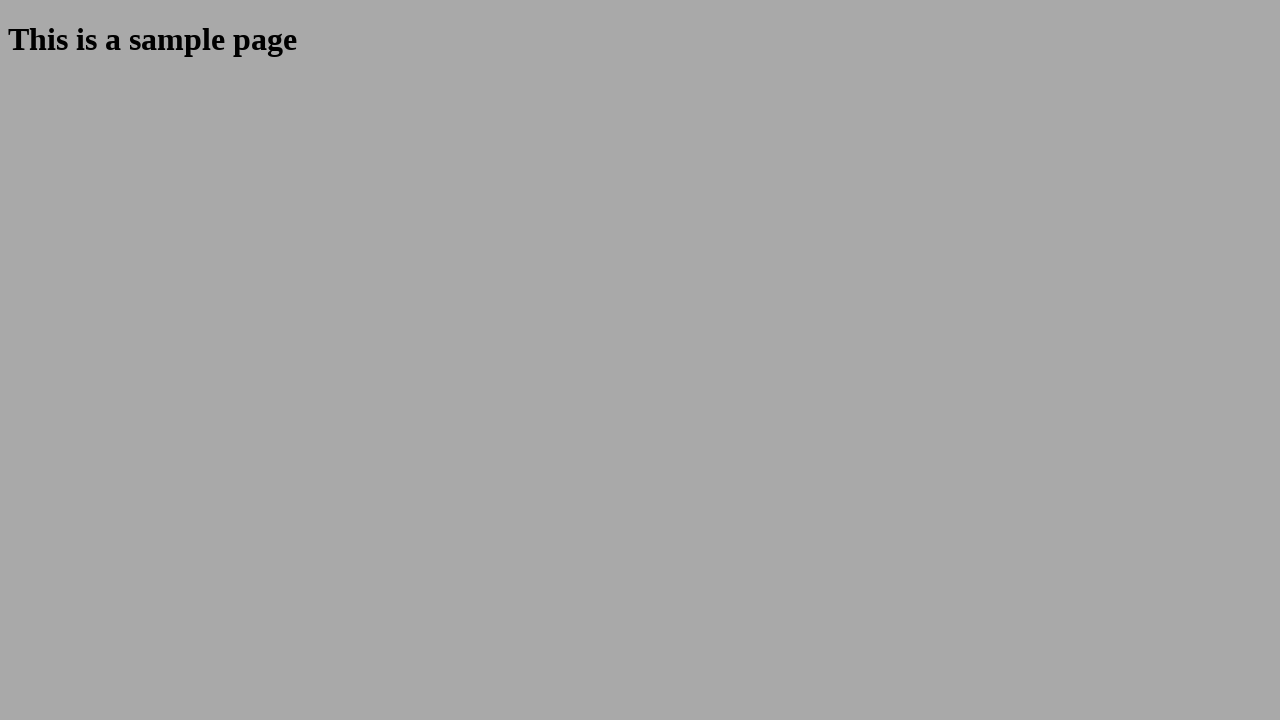

Sample heading element loaded on the new tab page
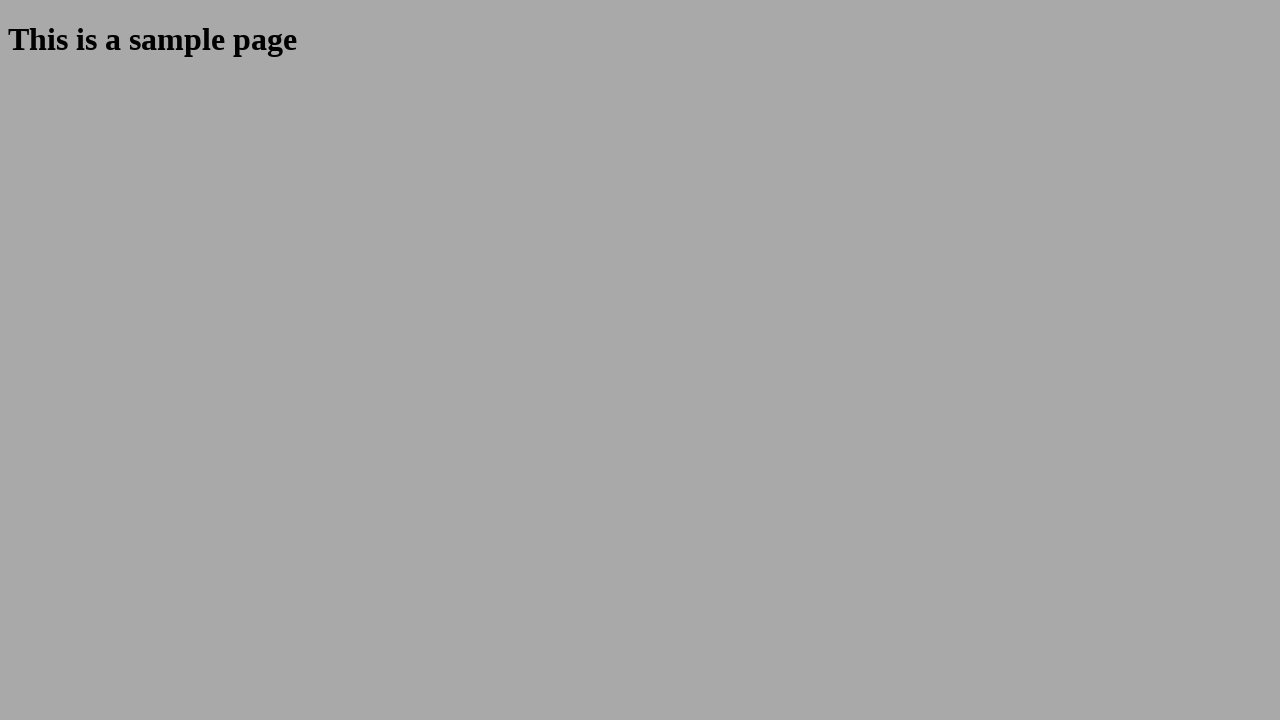

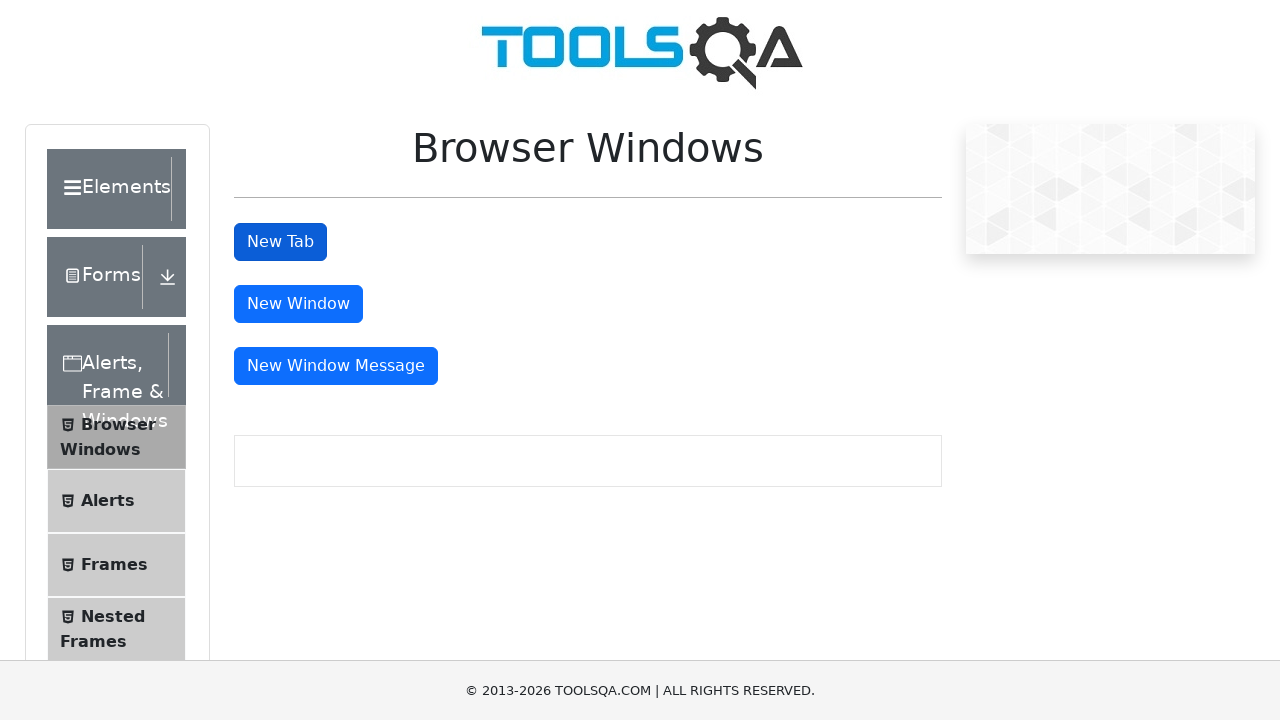